Tests that an item is removed if an empty string is entered during editing

Starting URL: https://demo.playwright.dev/todomvc

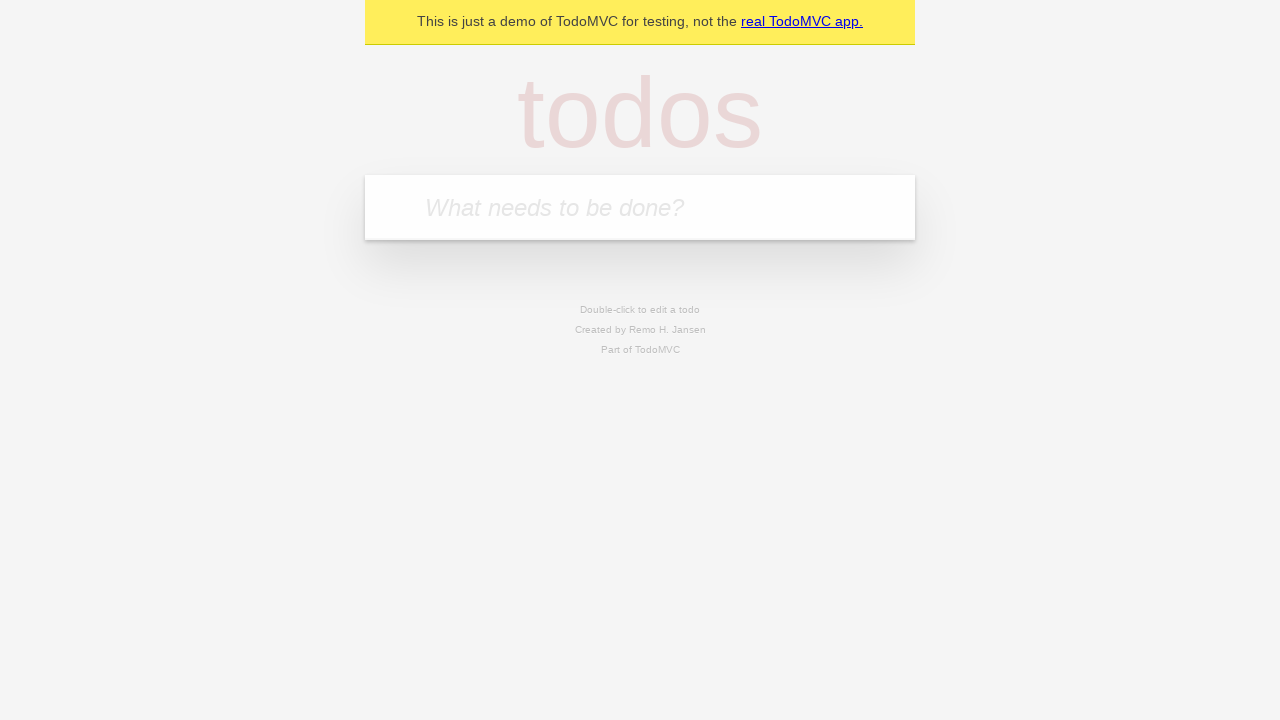

Filled todo input with 'buy some cheese' on internal:attr=[placeholder="What needs to be done?"i]
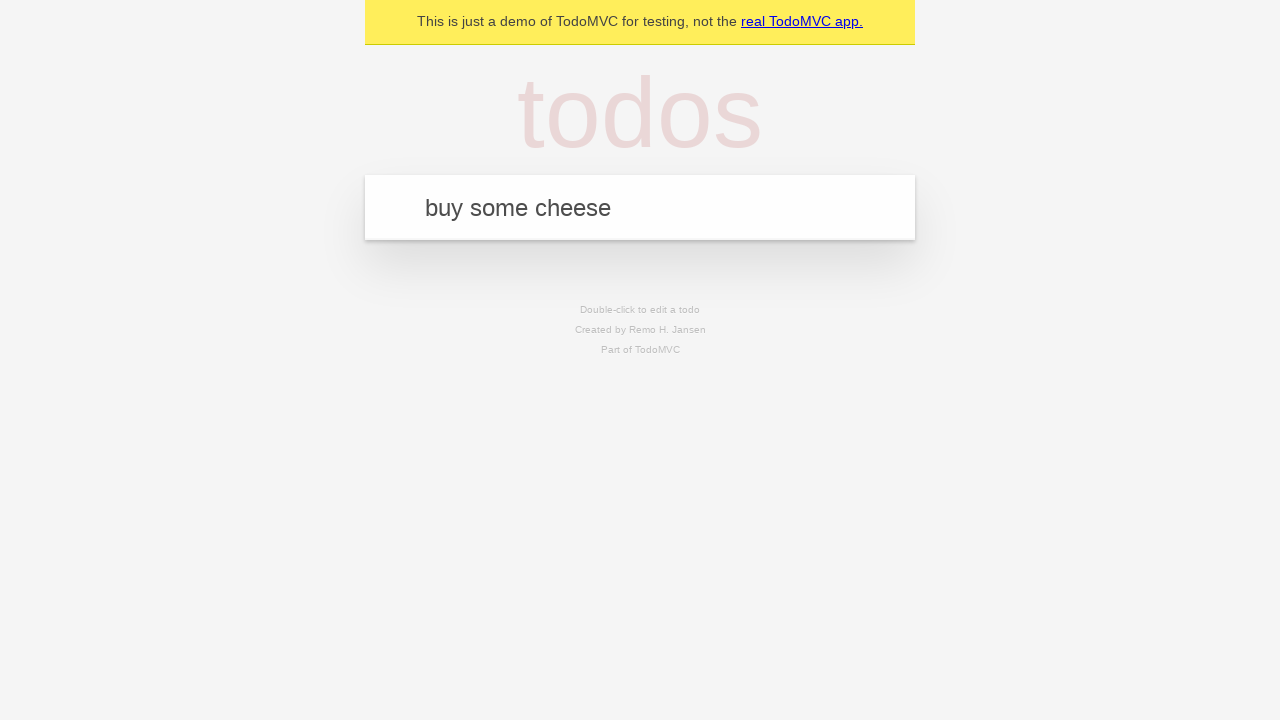

Pressed Enter to add first todo item on internal:attr=[placeholder="What needs to be done?"i]
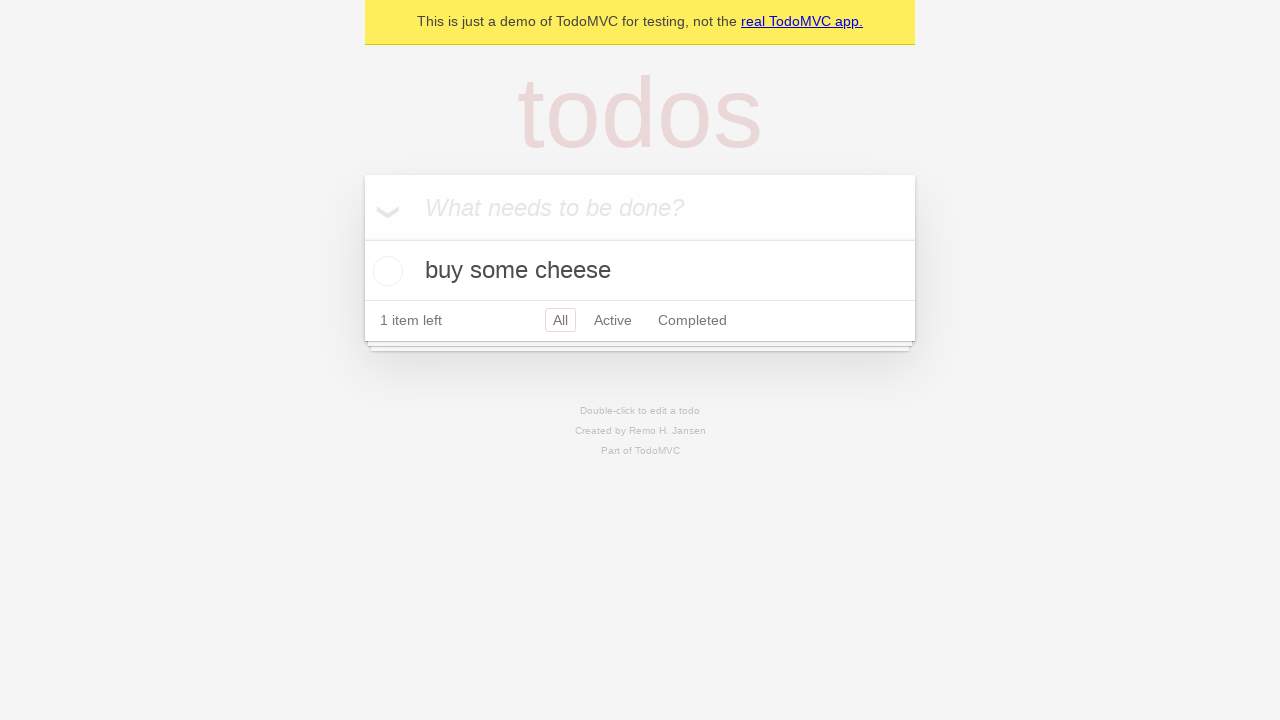

Filled todo input with 'feed the cat' on internal:attr=[placeholder="What needs to be done?"i]
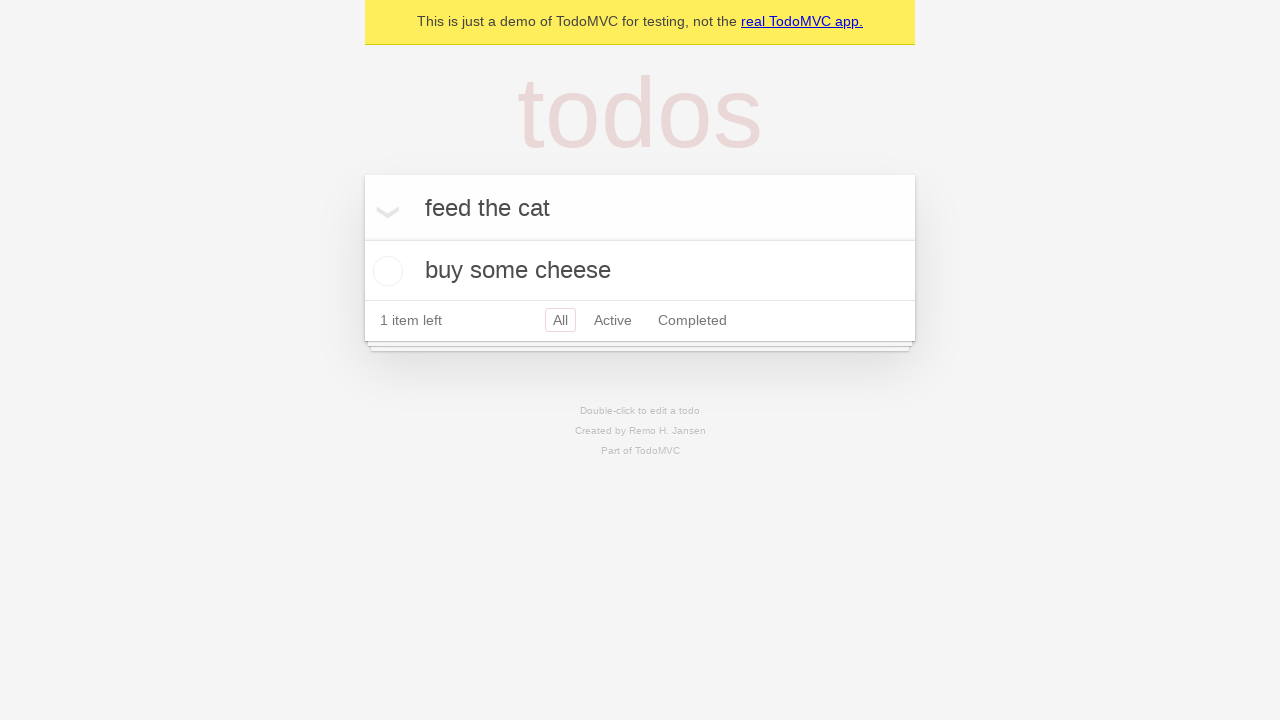

Pressed Enter to add second todo item on internal:attr=[placeholder="What needs to be done?"i]
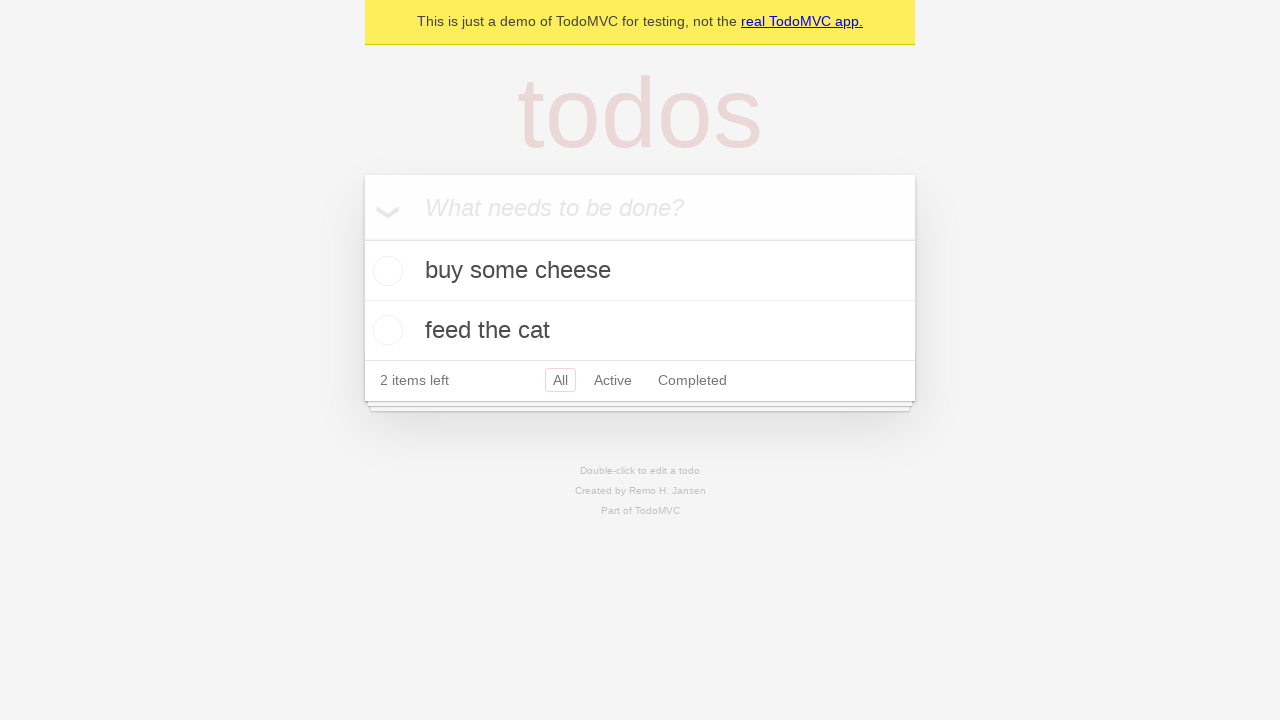

Filled todo input with 'book a doctors appointment' on internal:attr=[placeholder="What needs to be done?"i]
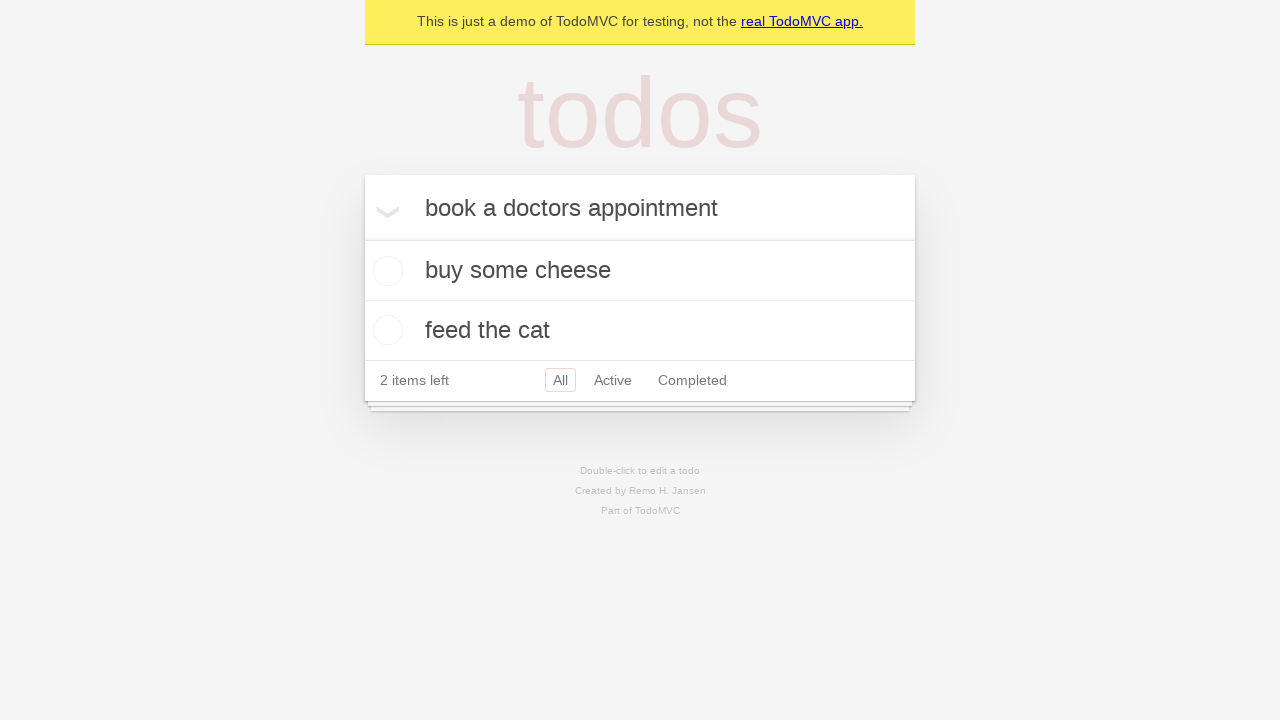

Pressed Enter to add third todo item on internal:attr=[placeholder="What needs to be done?"i]
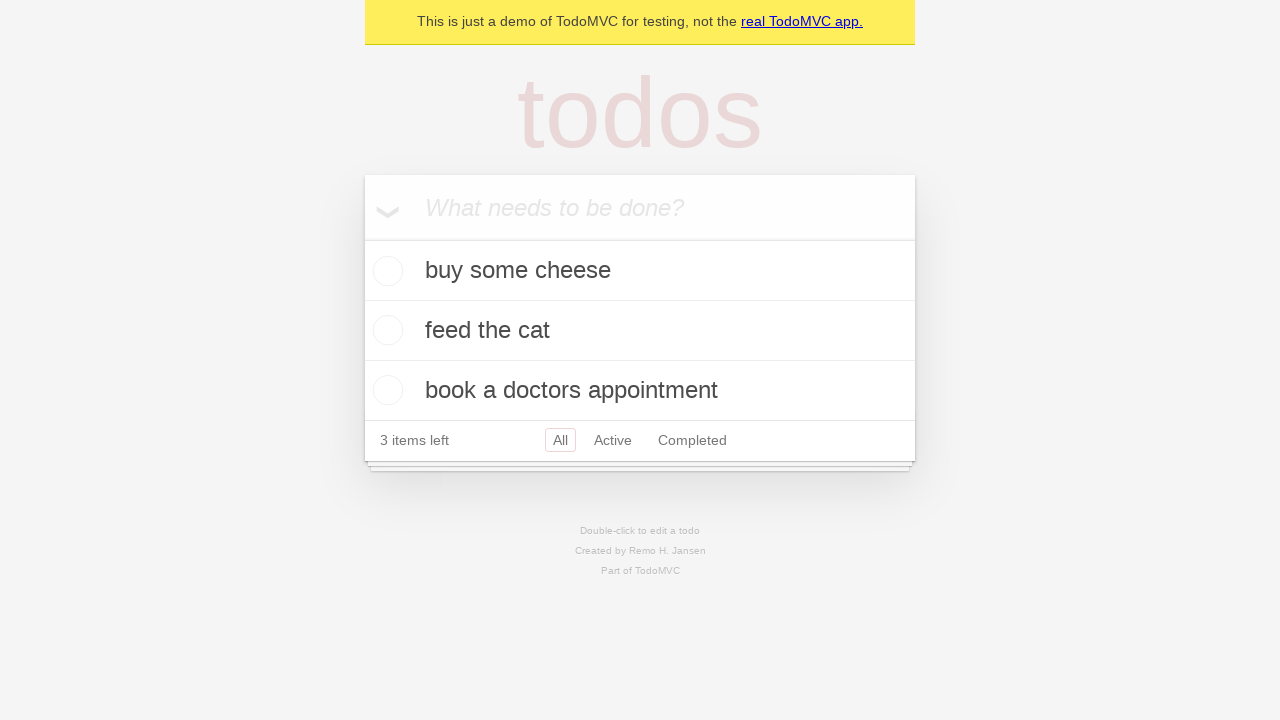

Double-clicked second todo item to enter edit mode at (640, 331) on internal:testid=[data-testid="todo-item"s] >> nth=1
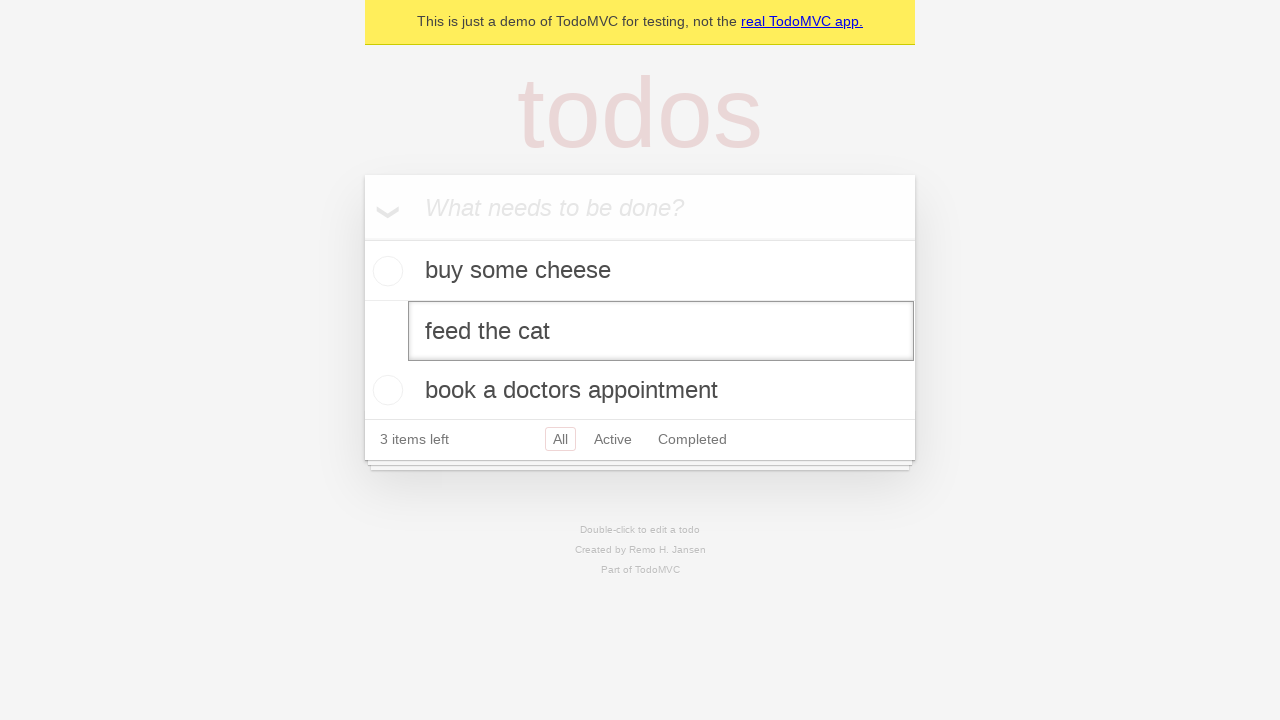

Cleared text from edit field on internal:testid=[data-testid="todo-item"s] >> nth=1 >> internal:role=textbox[nam
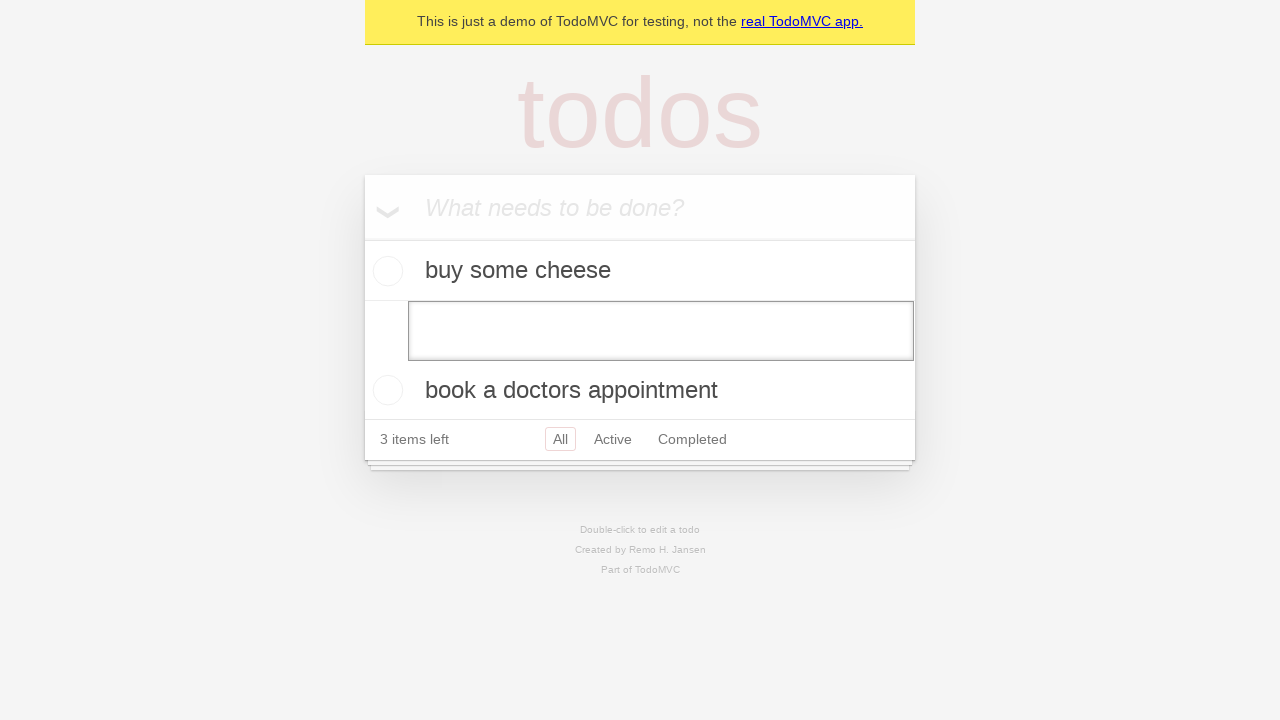

Pressed Enter to confirm empty string, removing the todo item on internal:testid=[data-testid="todo-item"s] >> nth=1 >> internal:role=textbox[nam
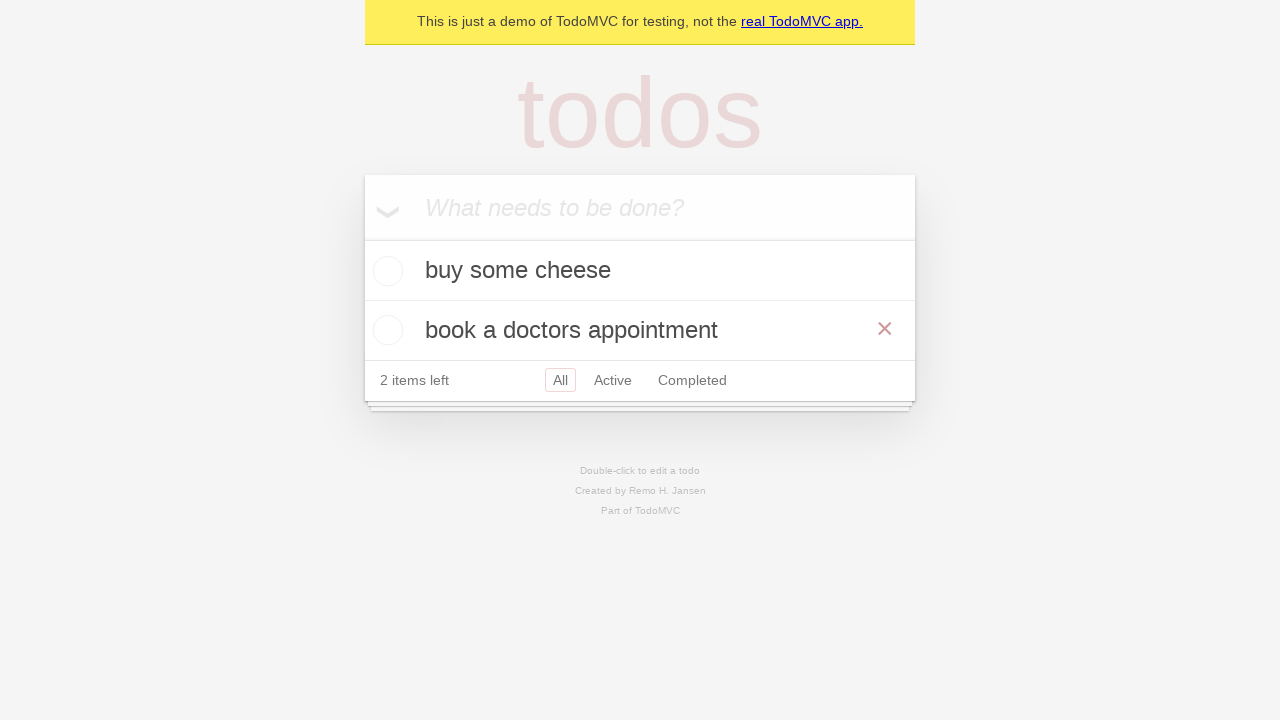

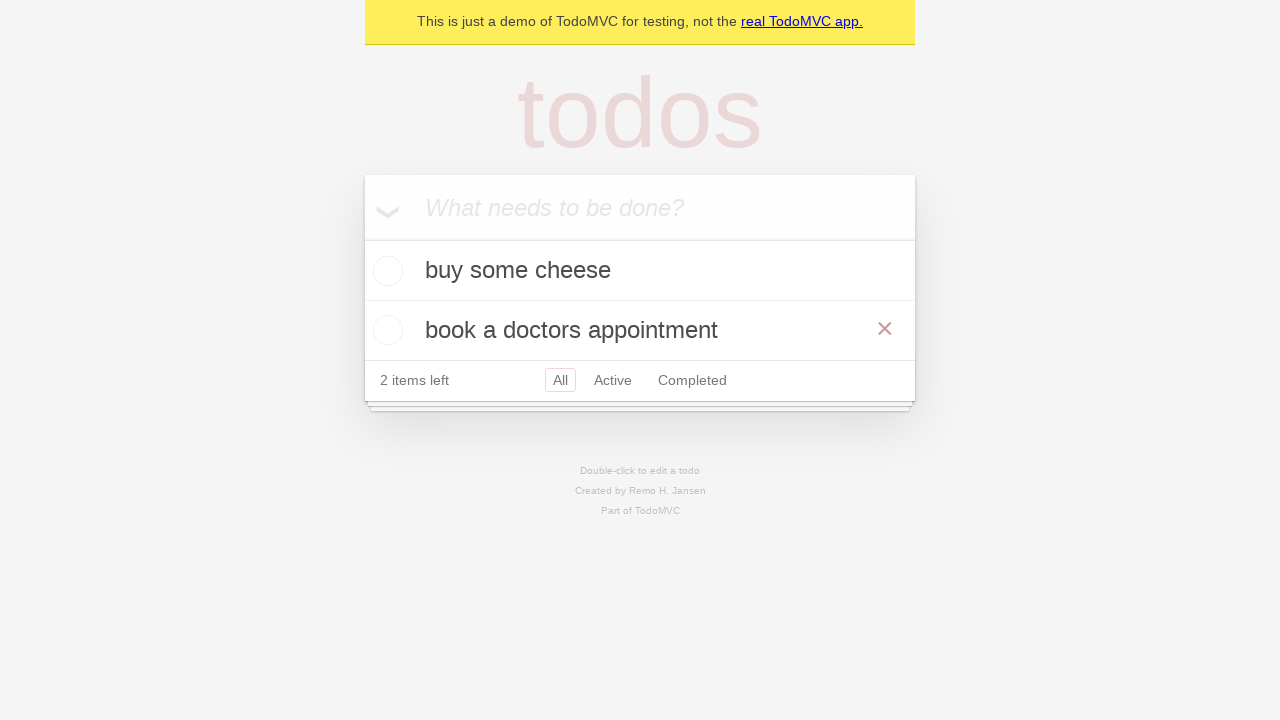